Tests a registration form by filling in email, password, and password confirmation fields, then submitting and verifying successful registration

Starting URL: https://lm.skillbox.cc/qa_tester/module05/practice1/

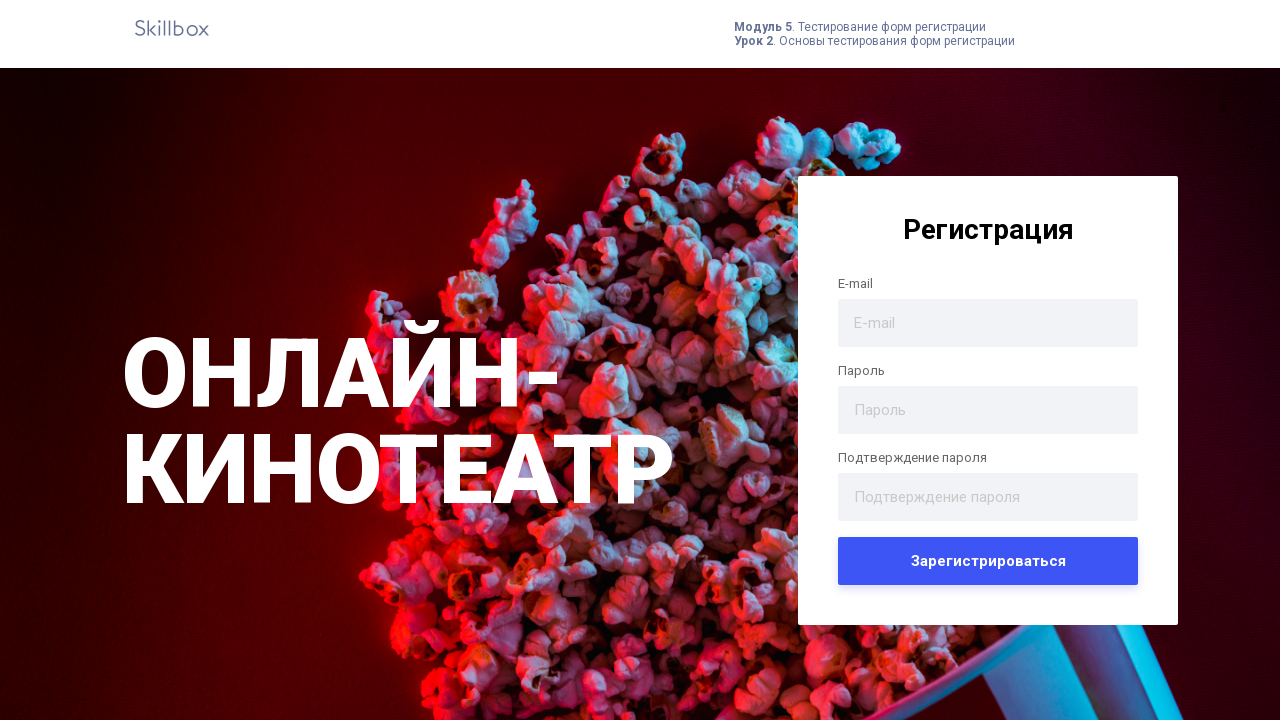

Filled email field with 'test@test.com' on .form-input
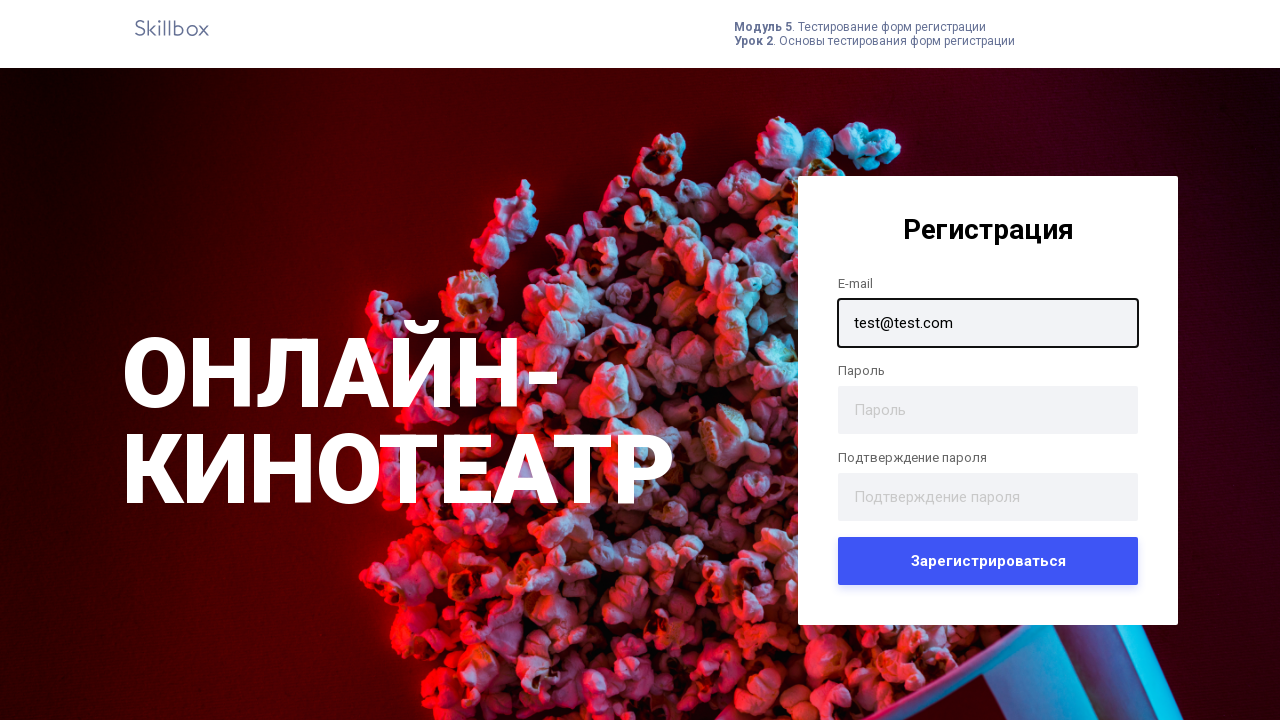

Filled password field with 'SecurePass123' on #password
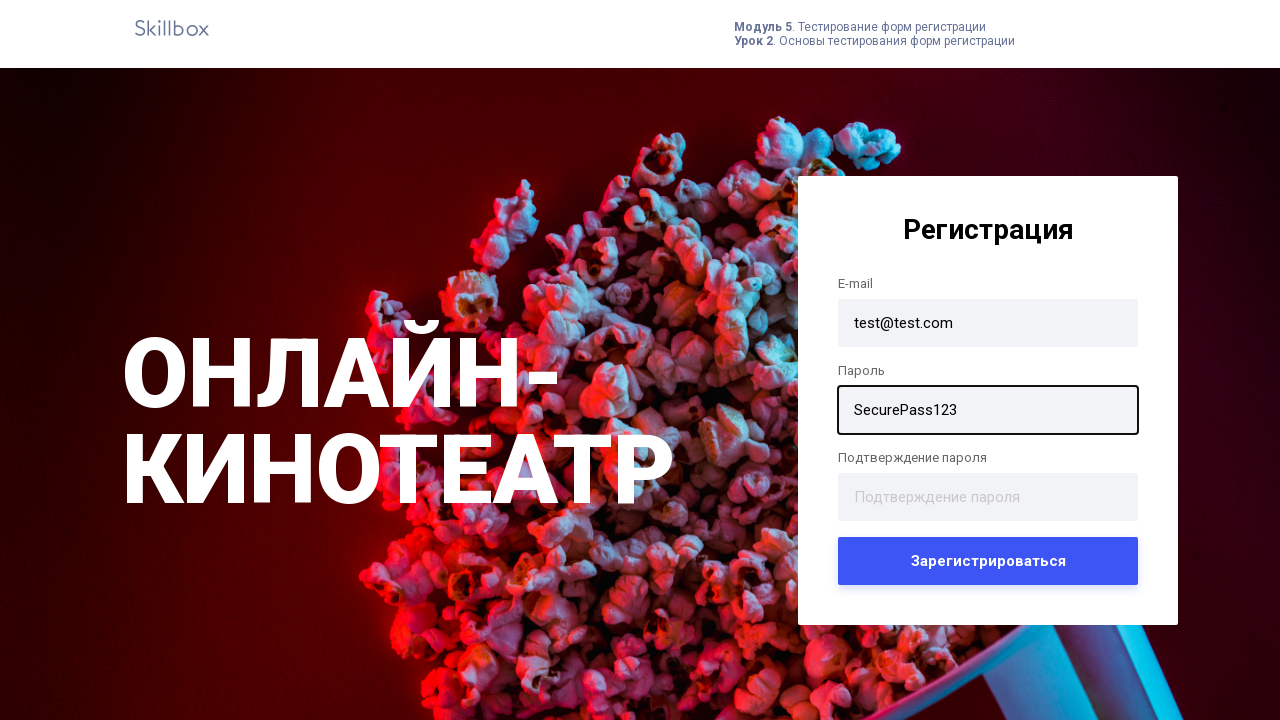

Filled password confirmation field with 'SecurePass123' on [name='confirm_password']
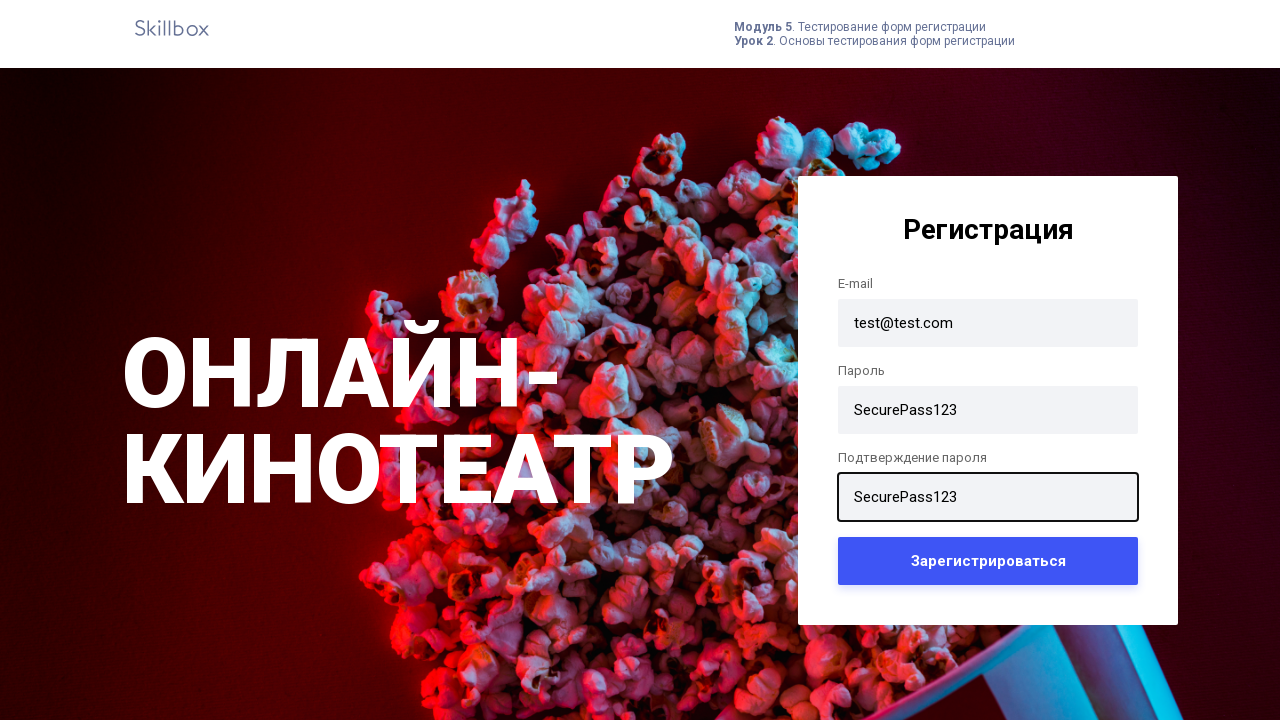

Clicked submit button to register at (988, 560) on button
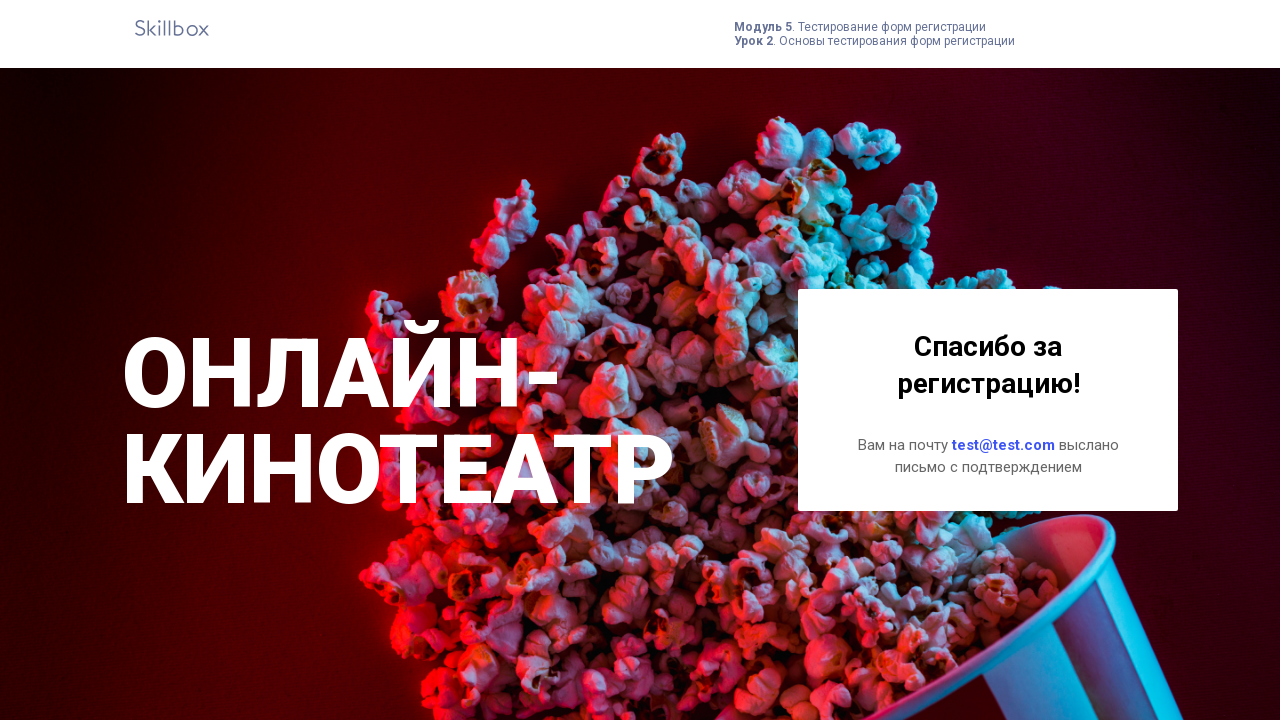

Registration success message appeared
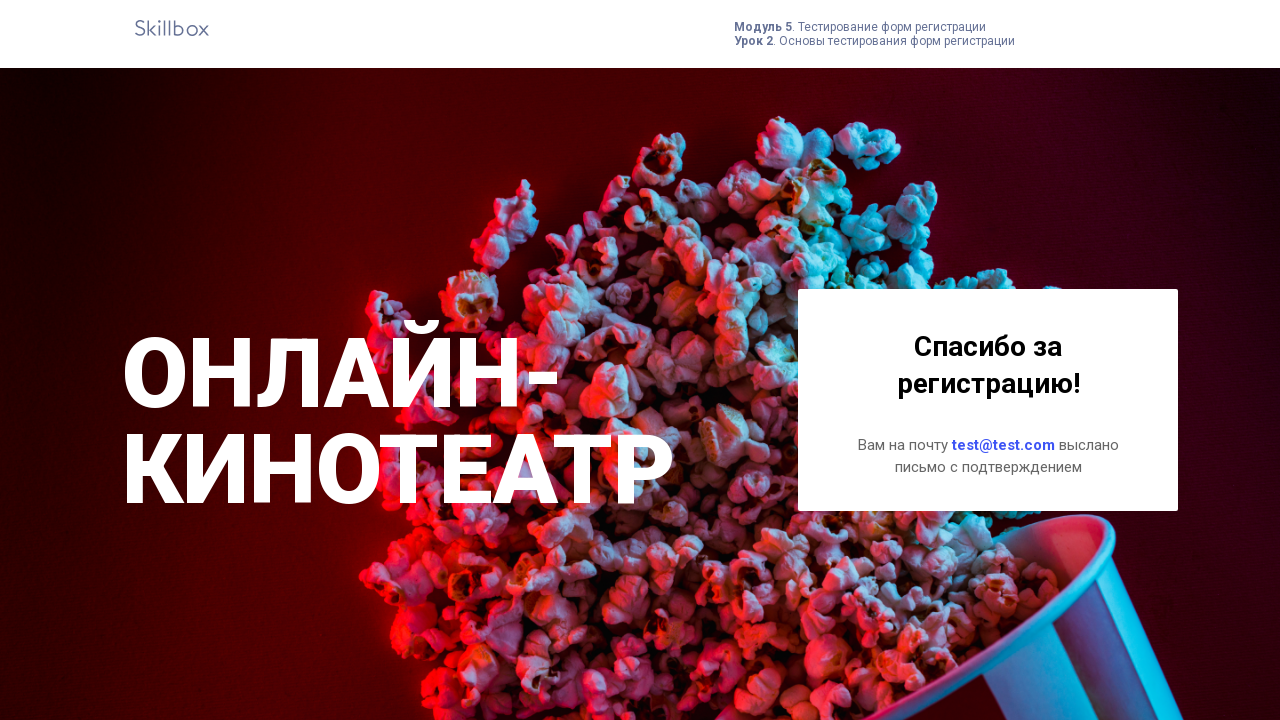

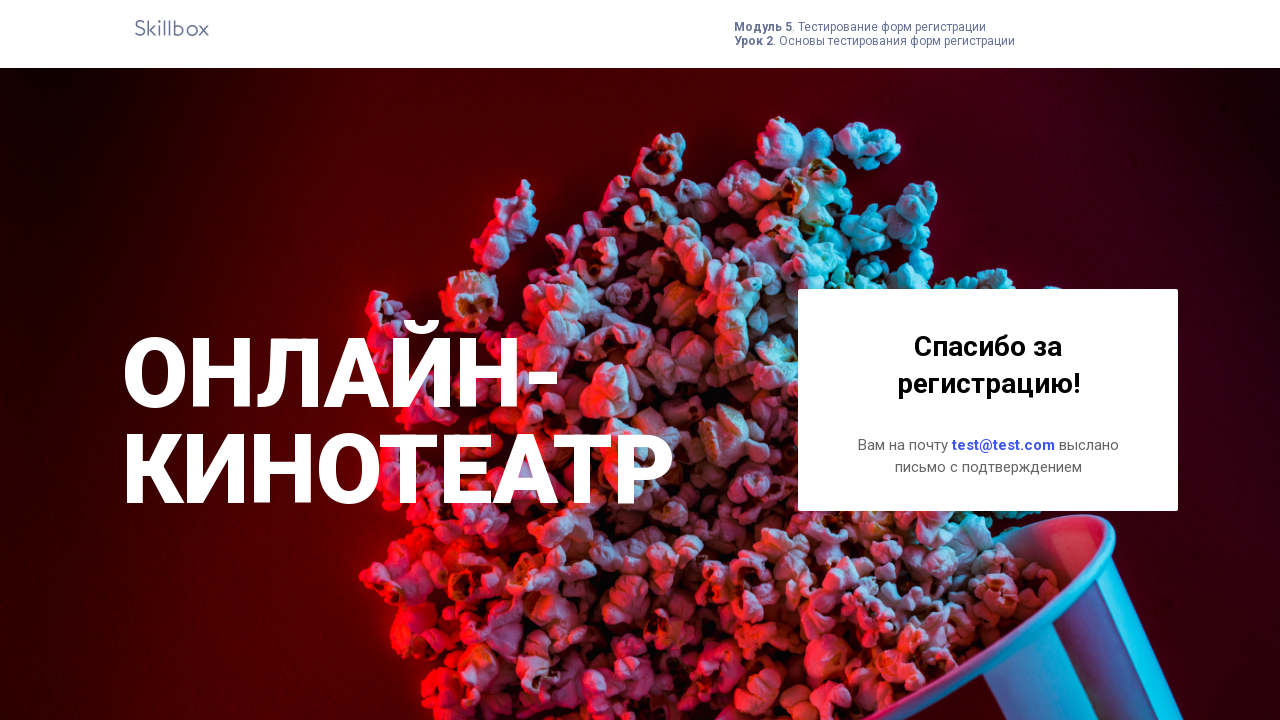